Tests a web form by filling a text input field with text, clicking the submit button, and verifying the success message is displayed.

Starting URL: https://www.selenium.dev/selenium/web/web-form.html

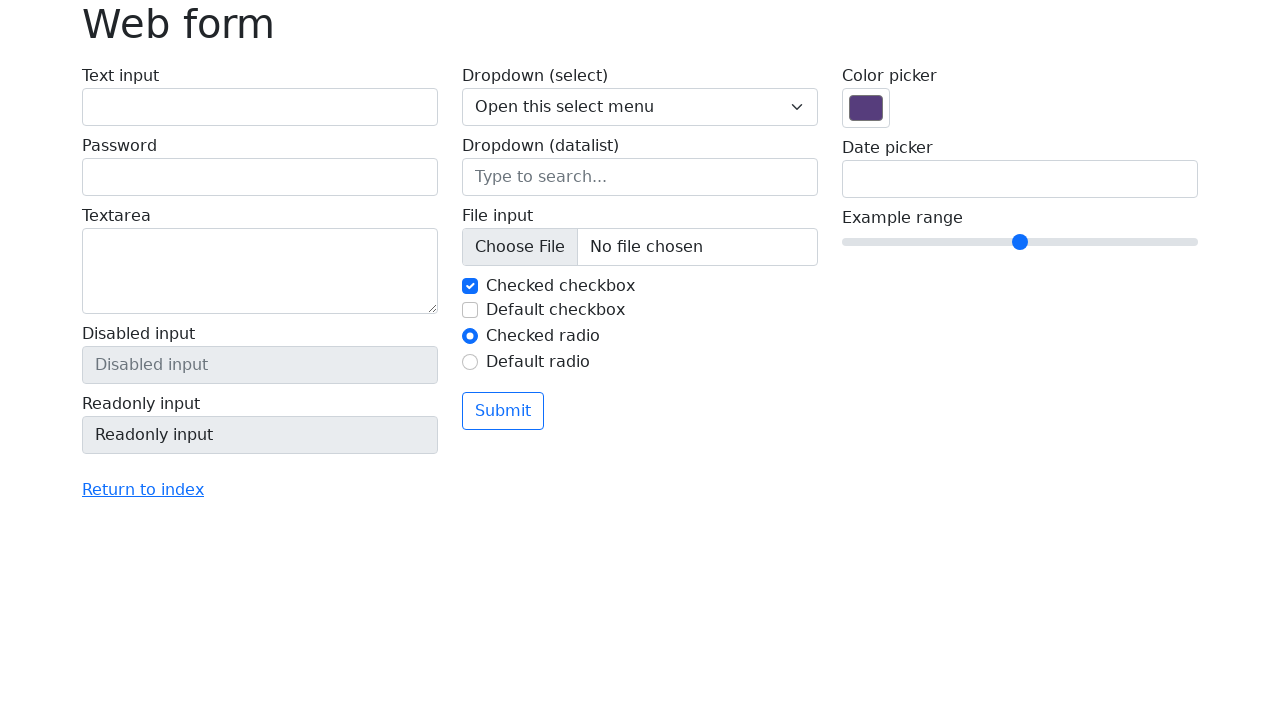

Verified page title is 'Web form'
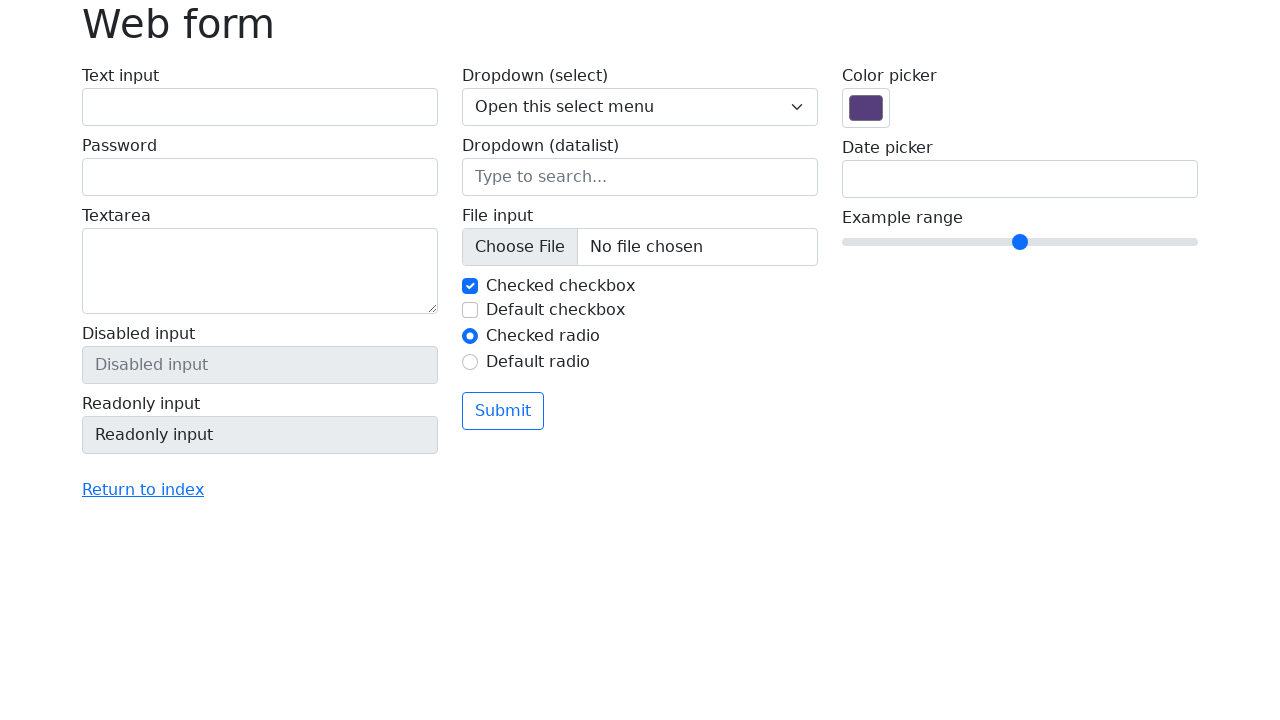

Filled text input field with 'Selenium' on input[name='my-text']
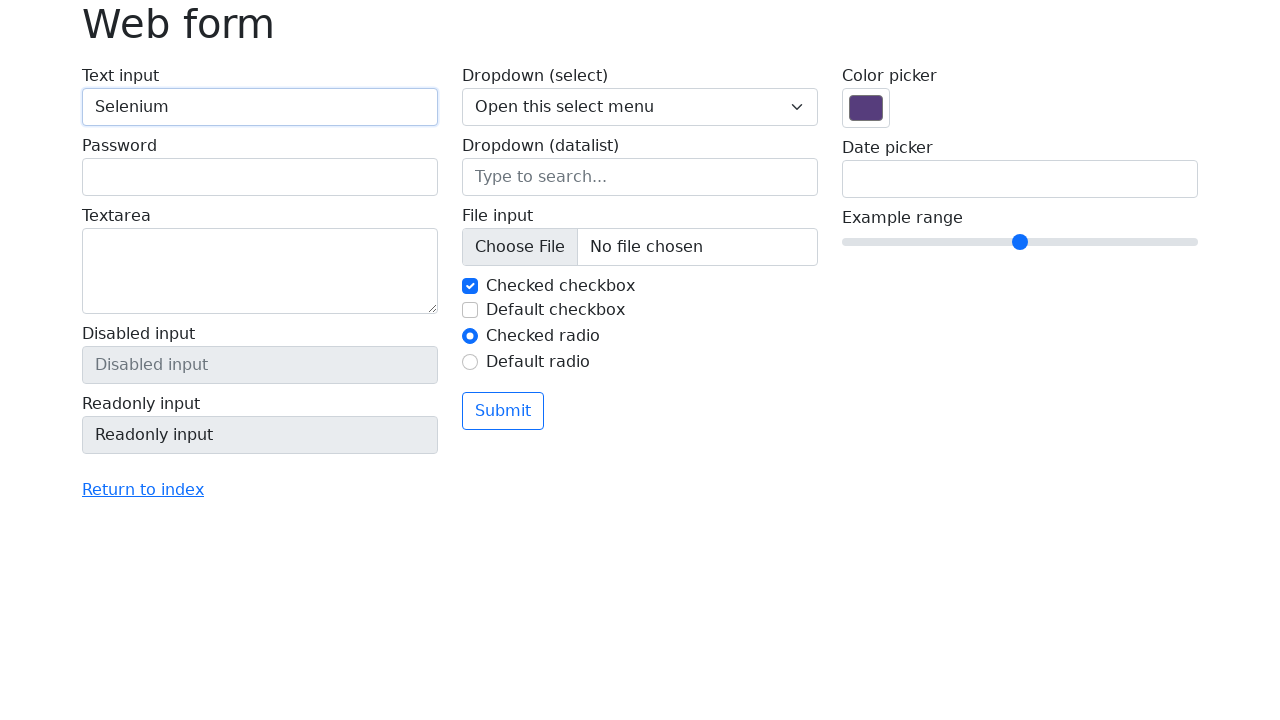

Clicked submit button at (503, 411) on button
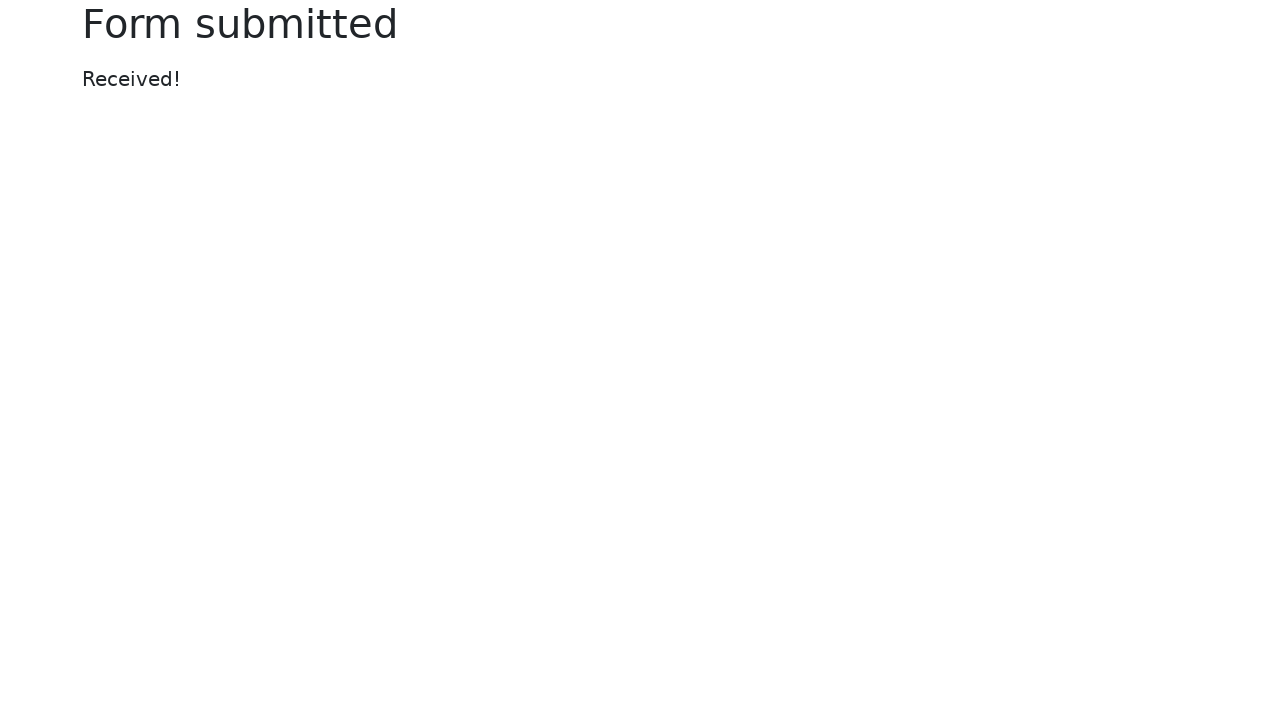

Success message element appeared
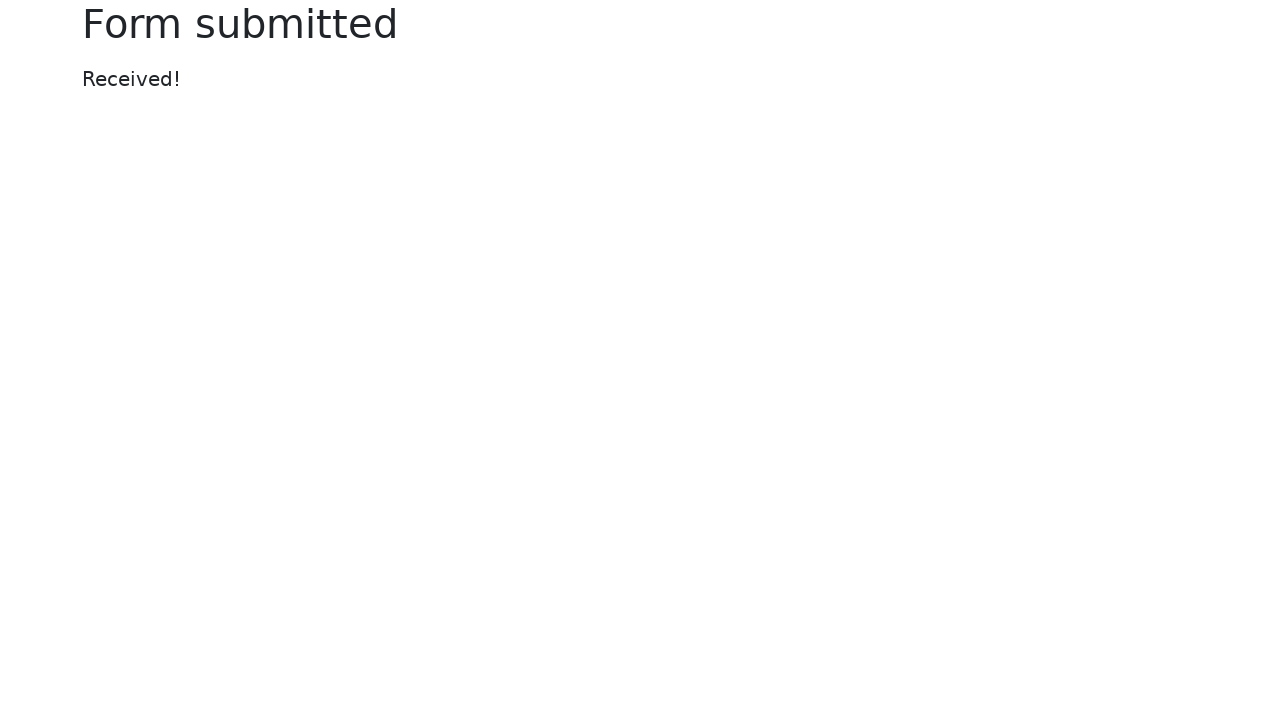

Verified success message text is 'Received!'
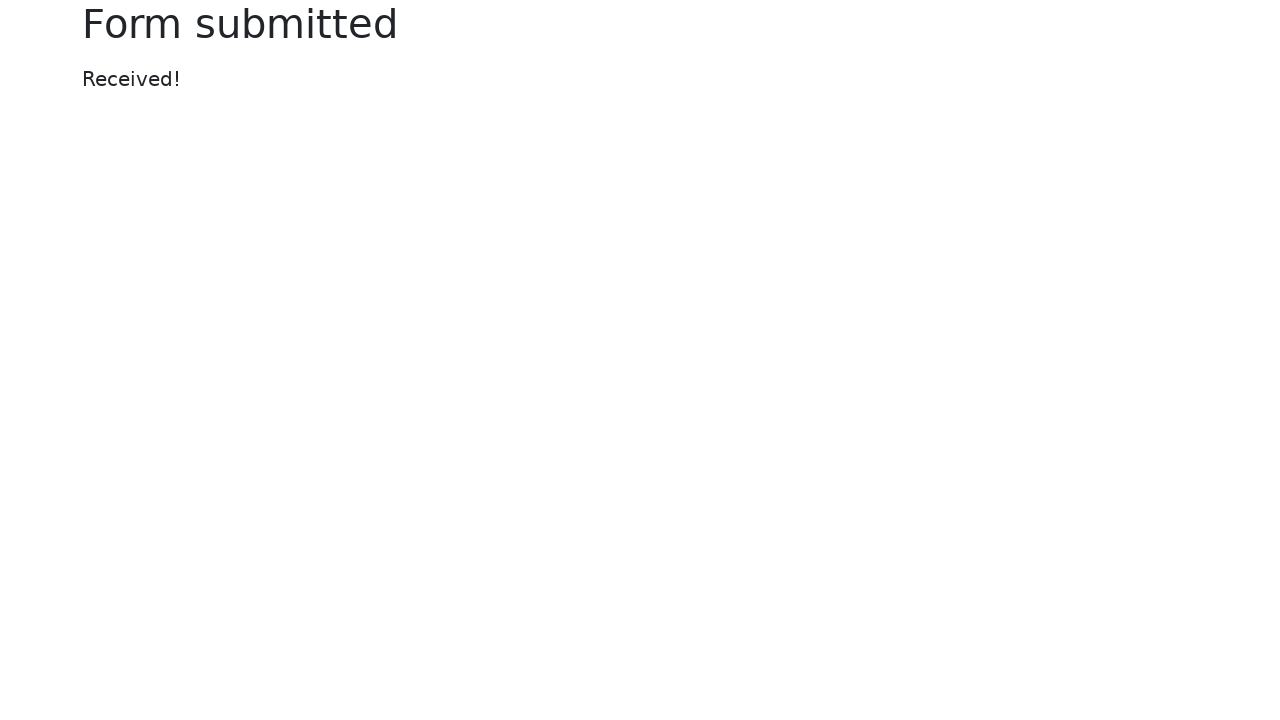

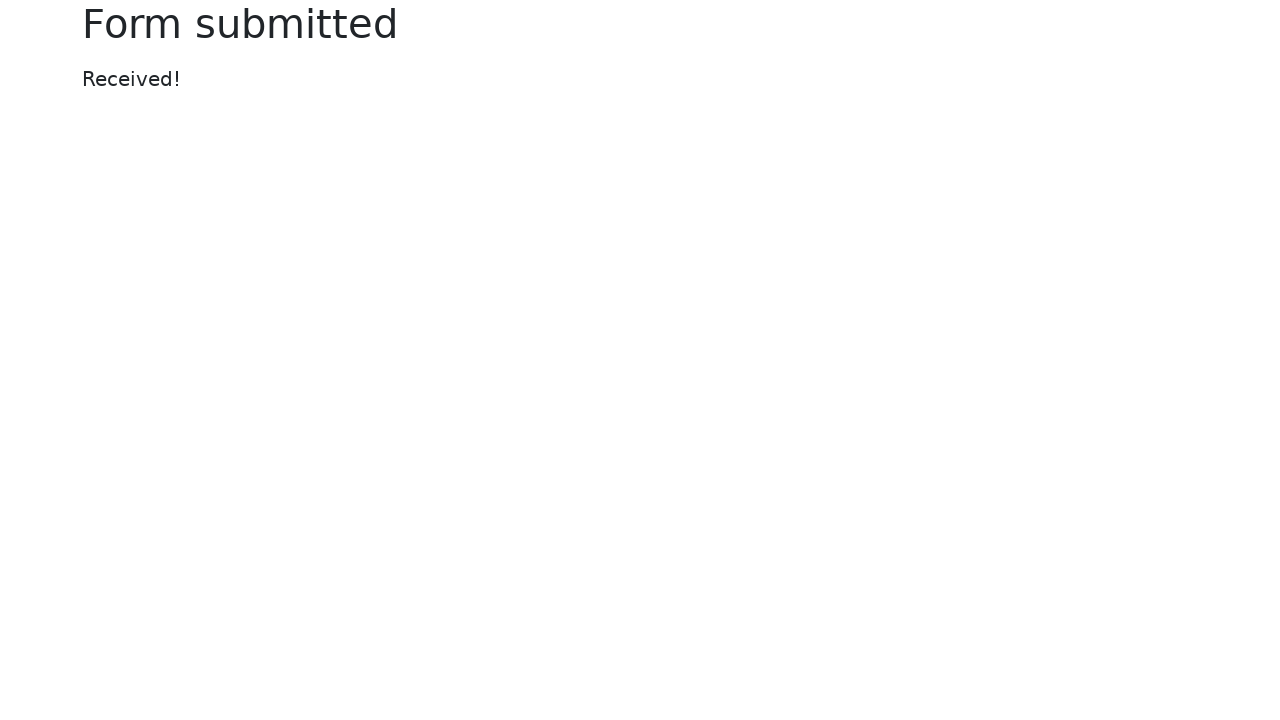